Tests radio button toggling on calculator.net and checkbox interaction on mortgage calculator page

Starting URL: https://www.calculator.net/

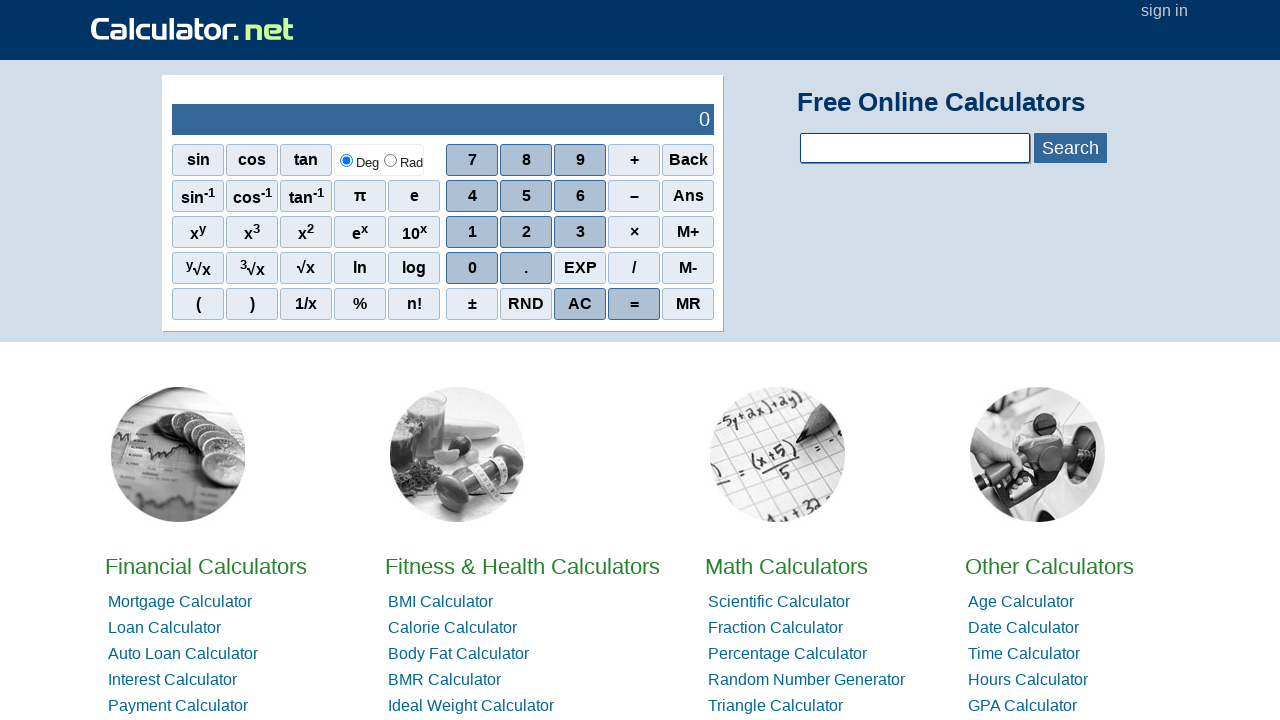

Located rad and deg radio button elements on calculator page
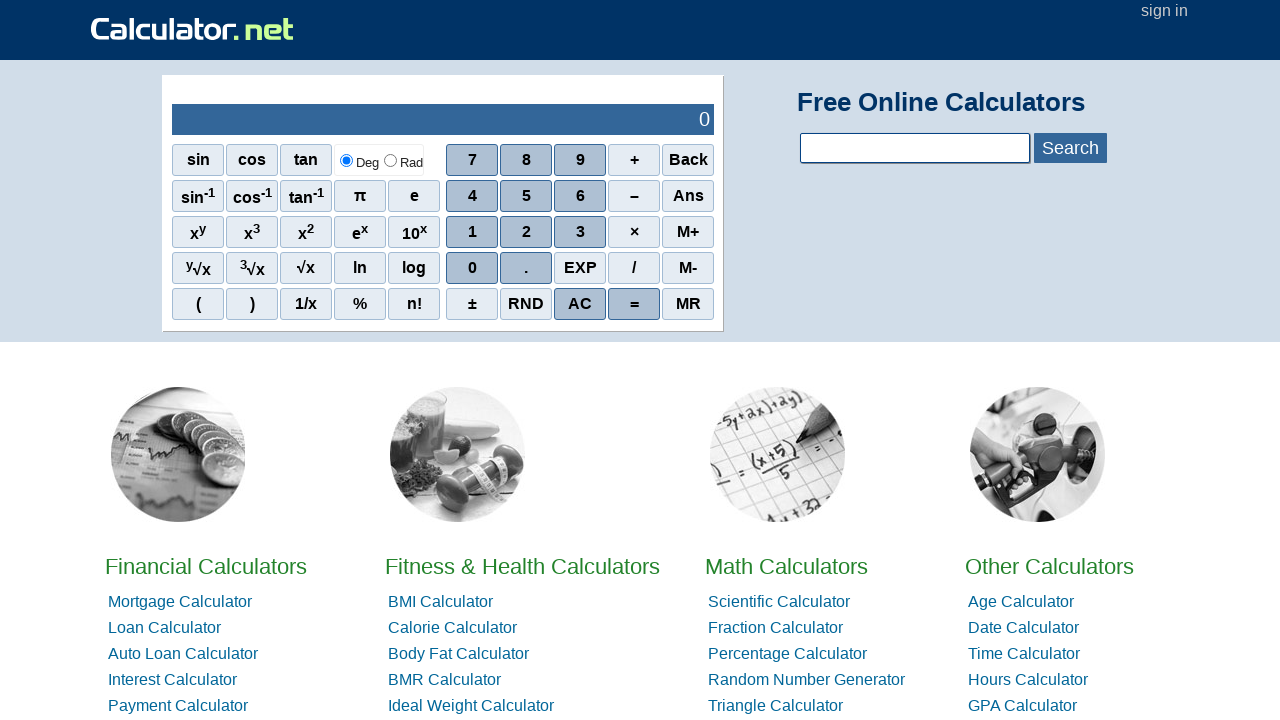

Toggled to rad radio button (iteration 1) at (391, 160) on xpath=//input[@value='rad']
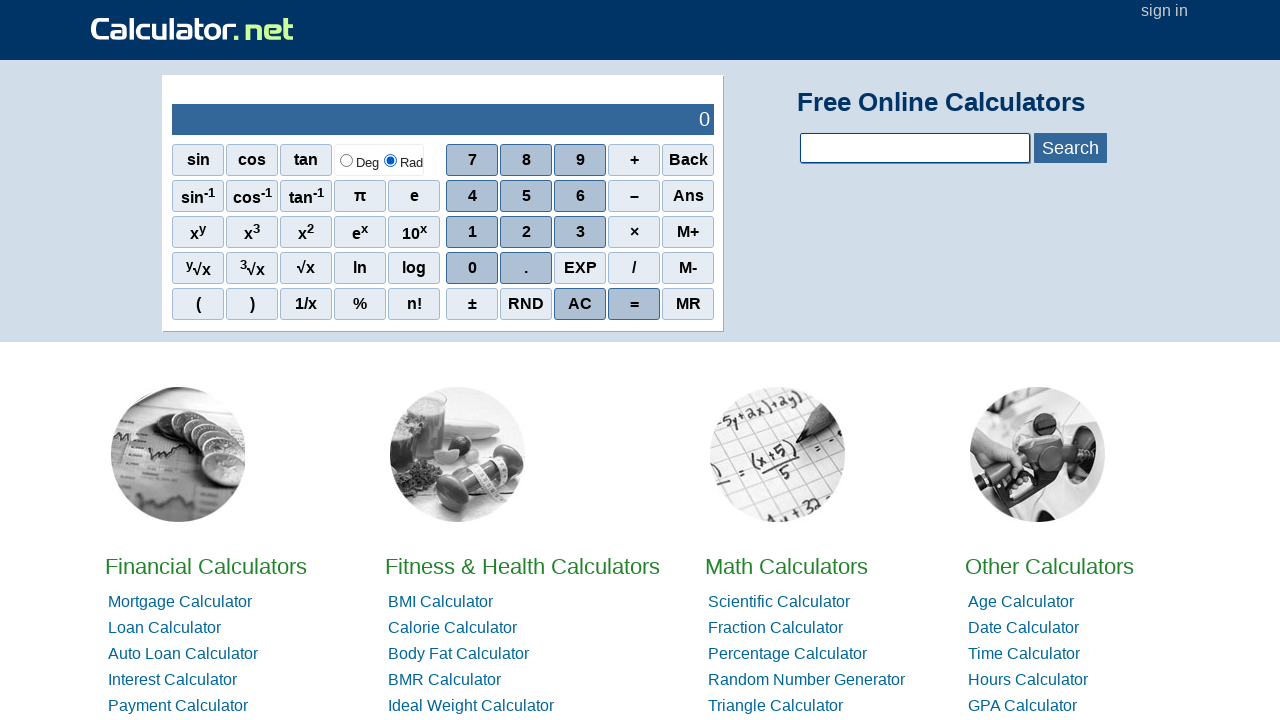

Toggled to deg radio button (iteration 1) at (347, 160) on xpath=//input[@value='deg']
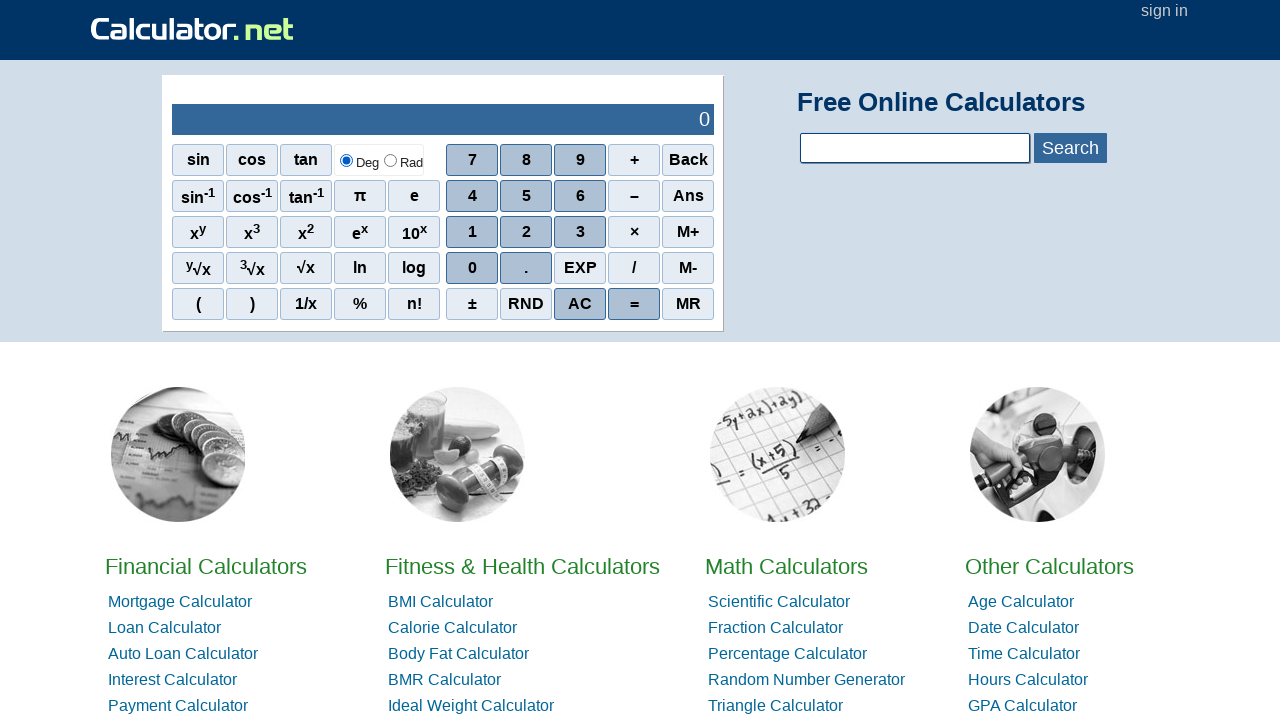

Toggled to rad radio button (iteration 2) at (391, 160) on xpath=//input[@value='rad']
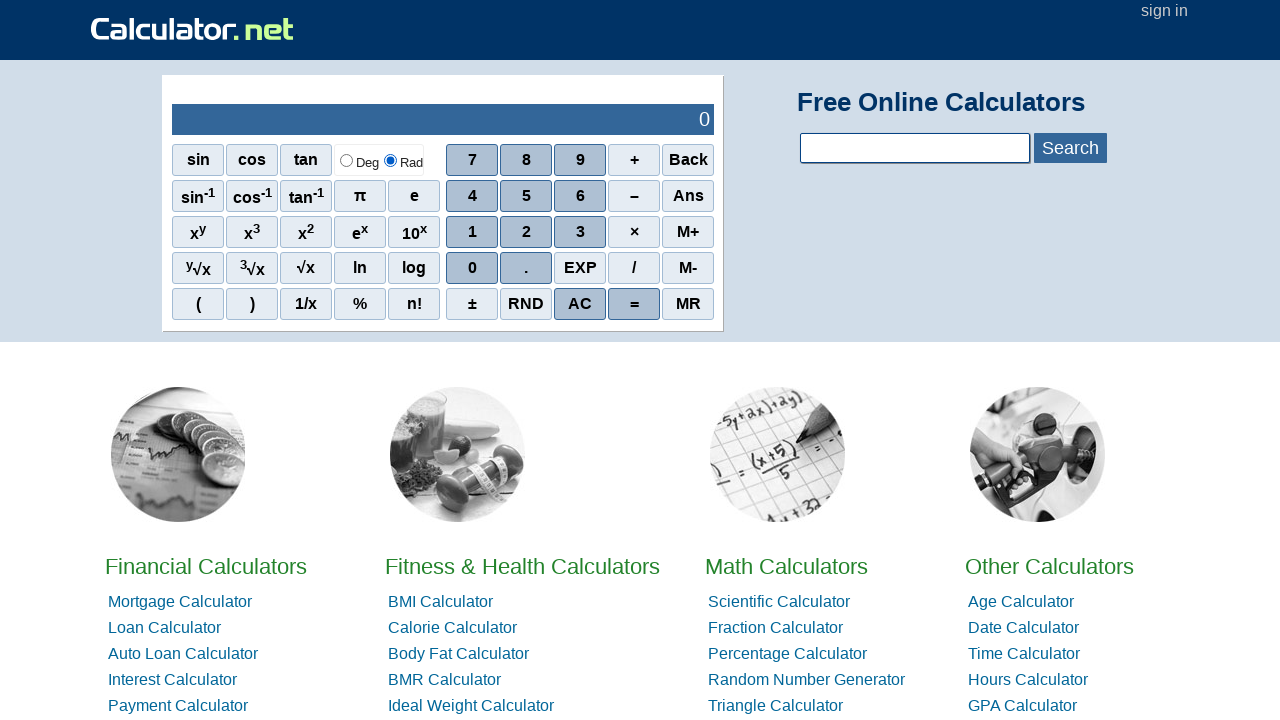

Toggled to deg radio button (iteration 2) at (347, 160) on xpath=//input[@value='deg']
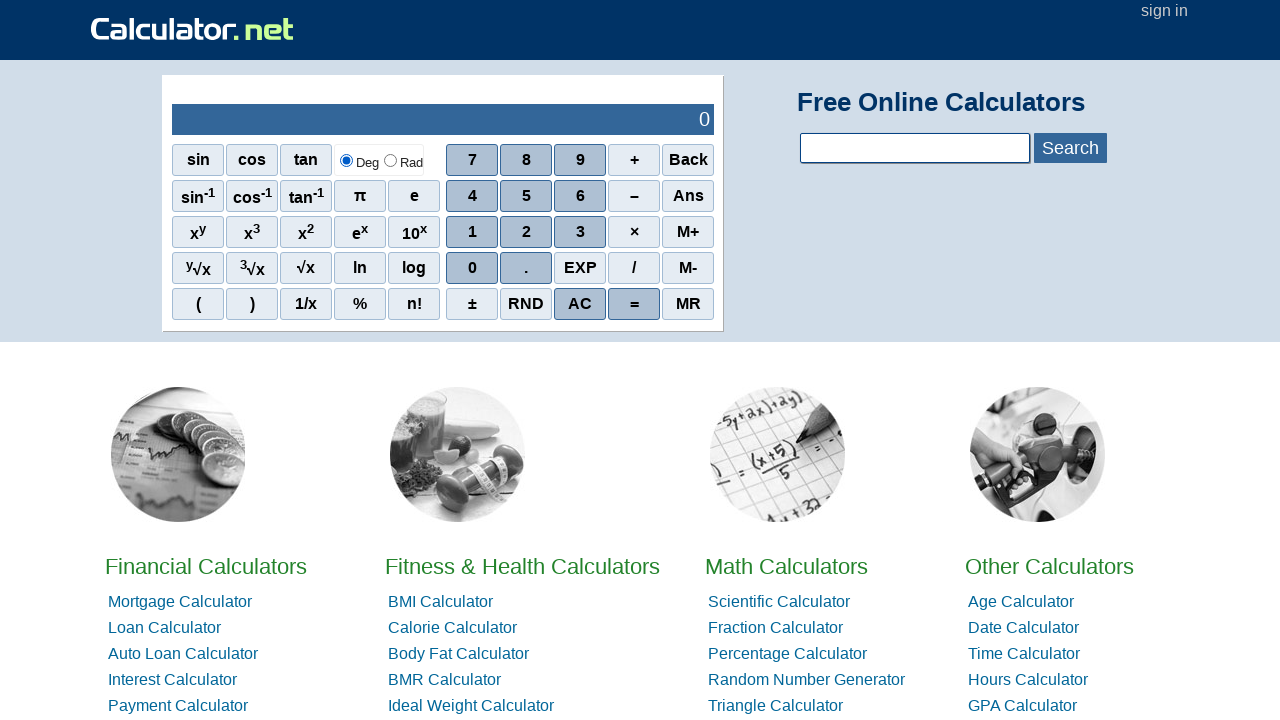

Toggled to rad radio button (iteration 3) at (391, 160) on xpath=//input[@value='rad']
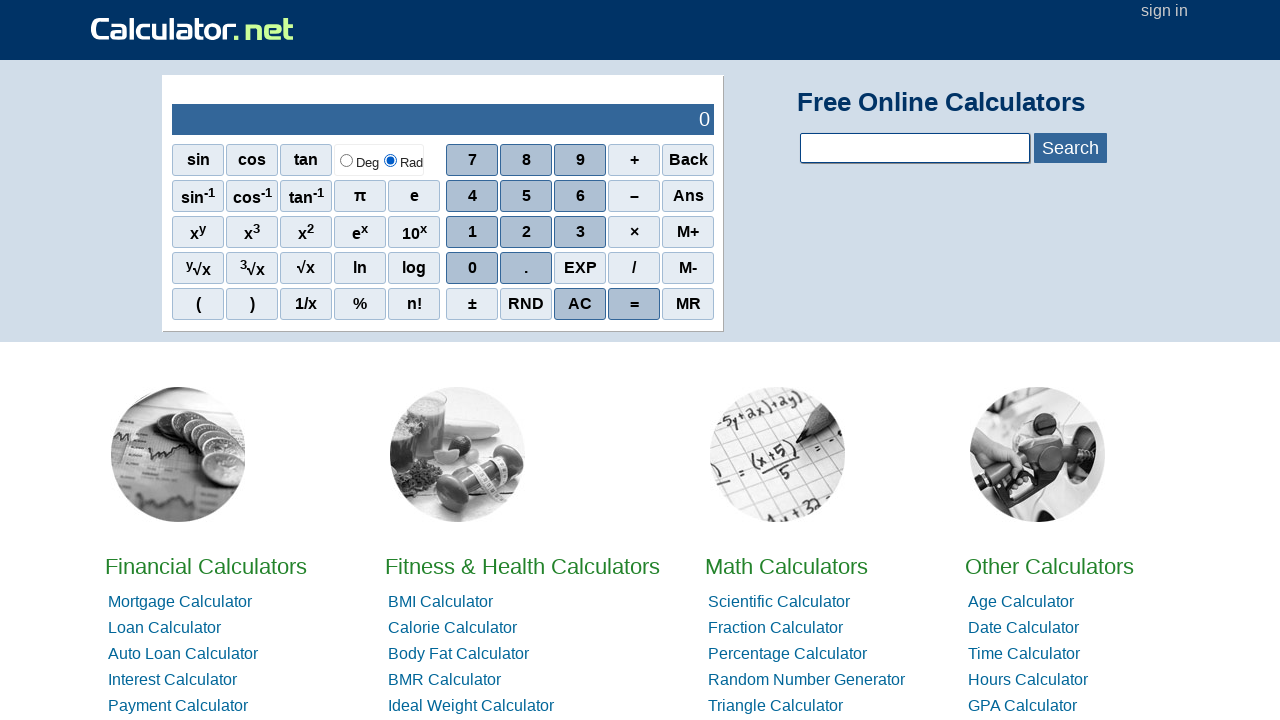

Toggled to deg radio button (iteration 3) at (347, 160) on xpath=//input[@value='deg']
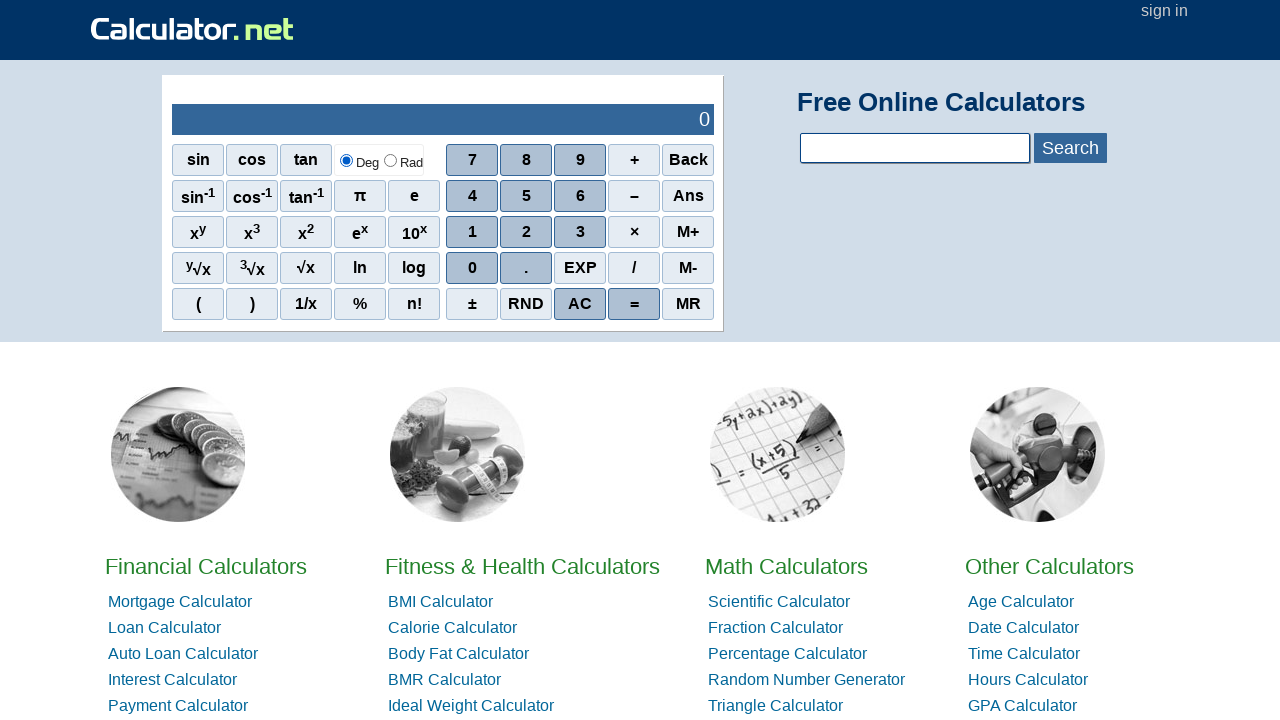

Toggled to rad radio button (iteration 4) at (391, 160) on xpath=//input[@value='rad']
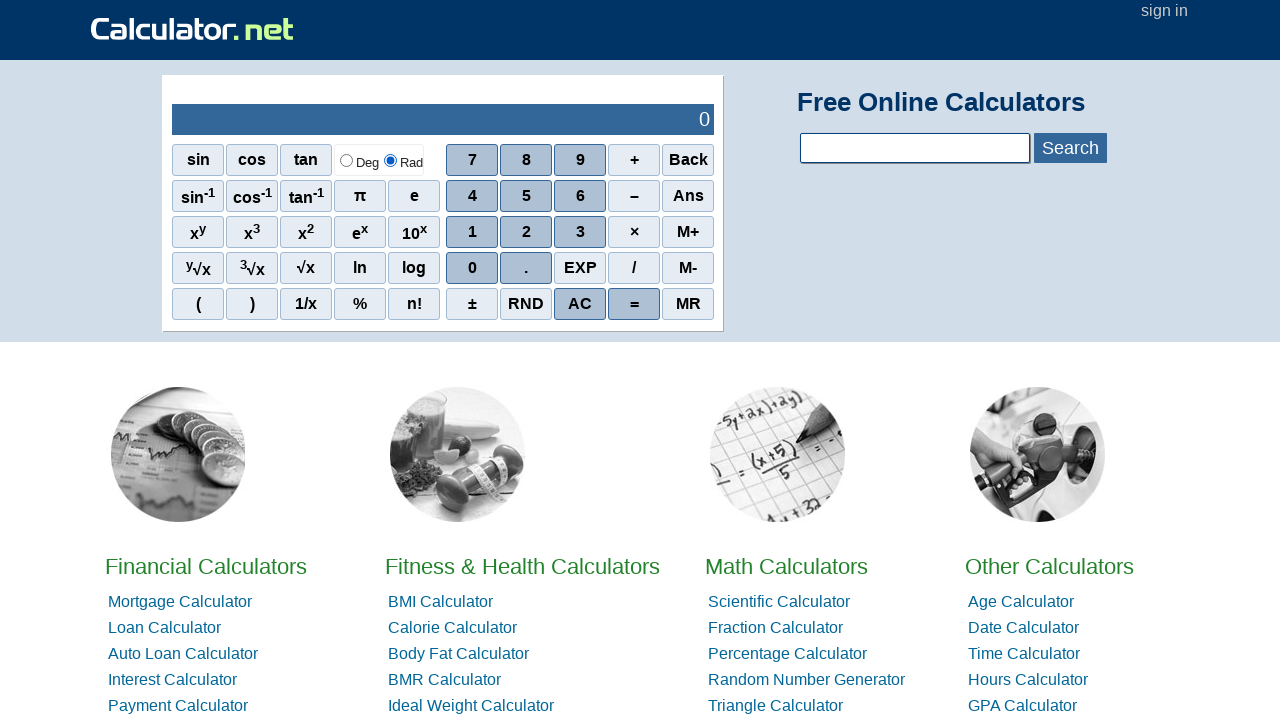

Toggled to deg radio button (iteration 4) at (347, 160) on xpath=//input[@value='deg']
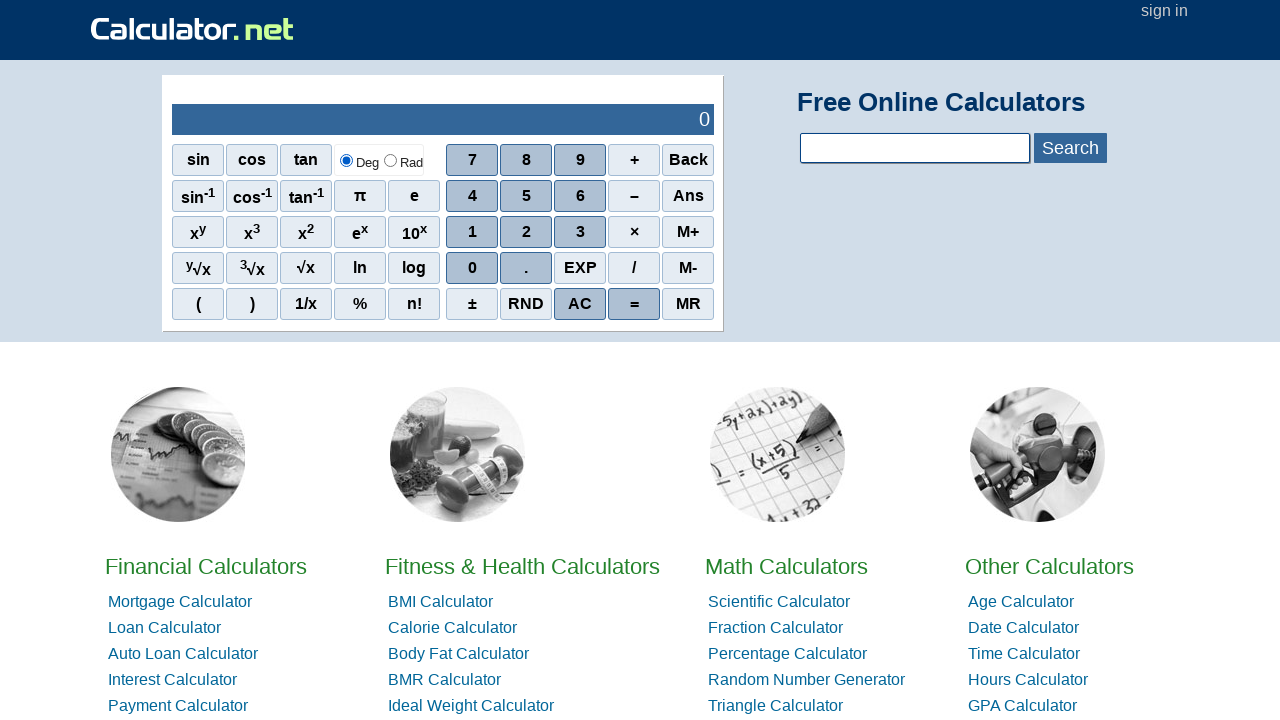

Opened new browser tab
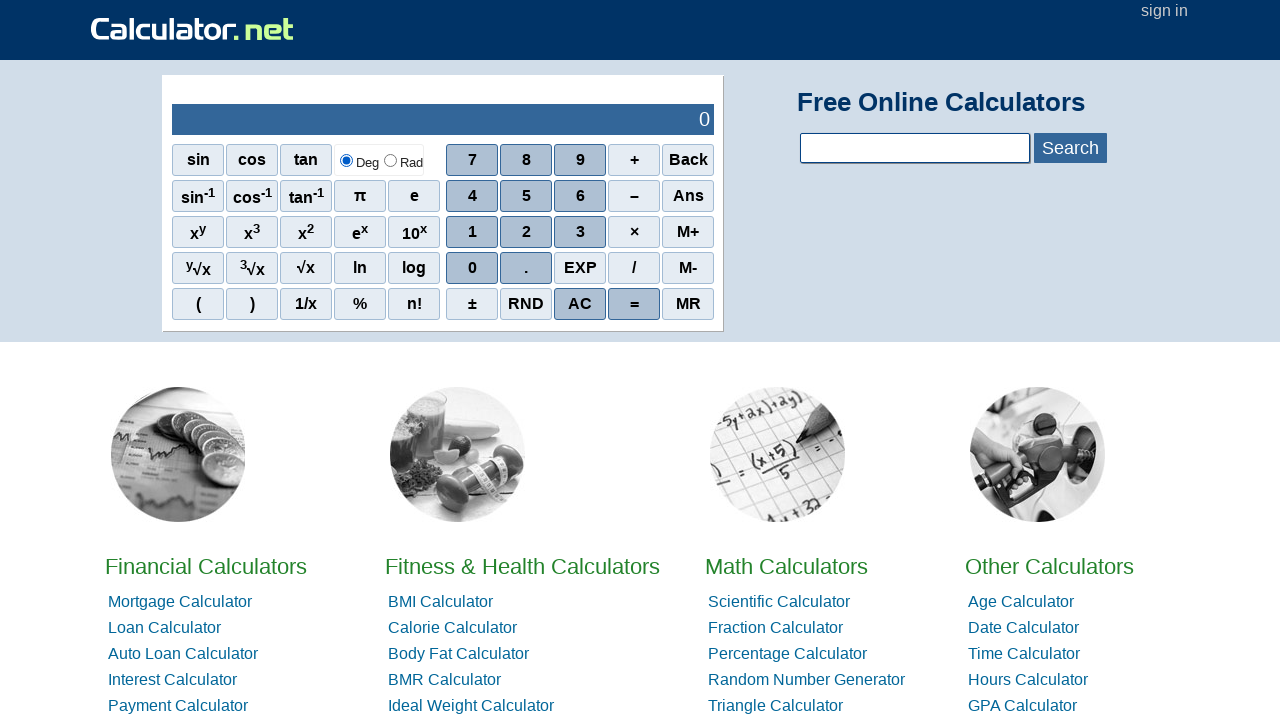

Navigated to mortgage calculator page
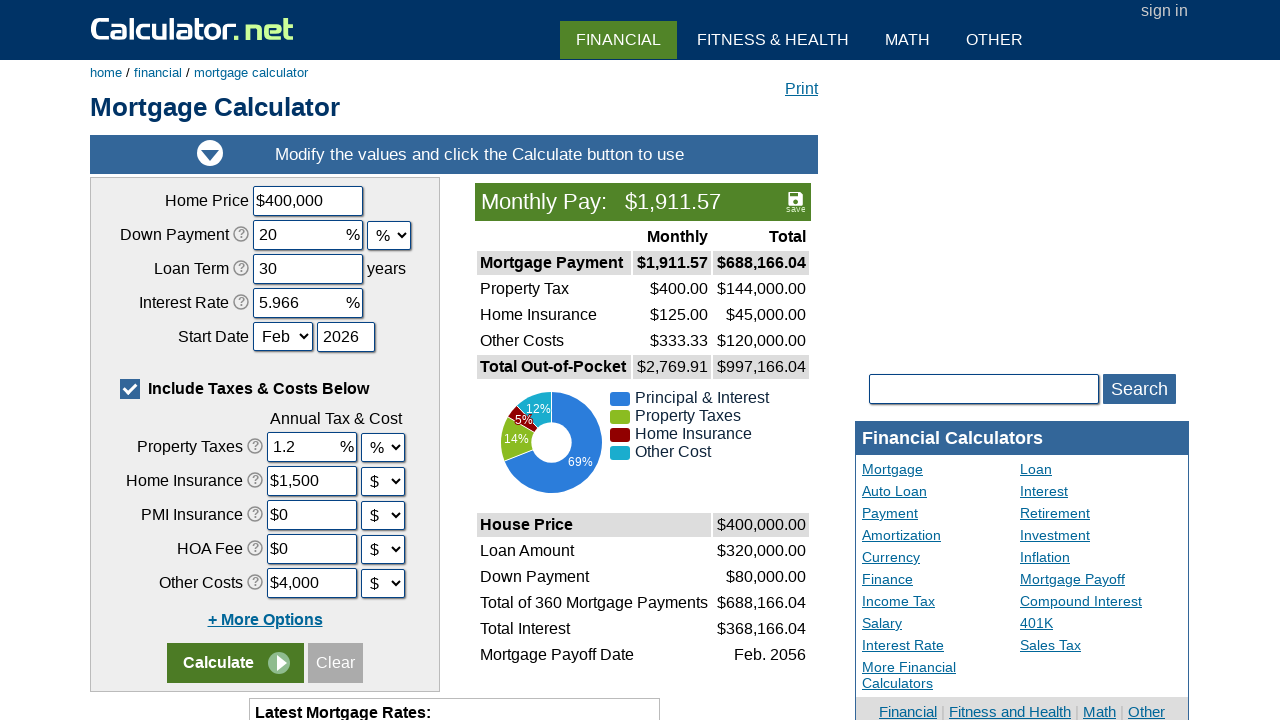

Located optional checkbox element on mortgage calculator
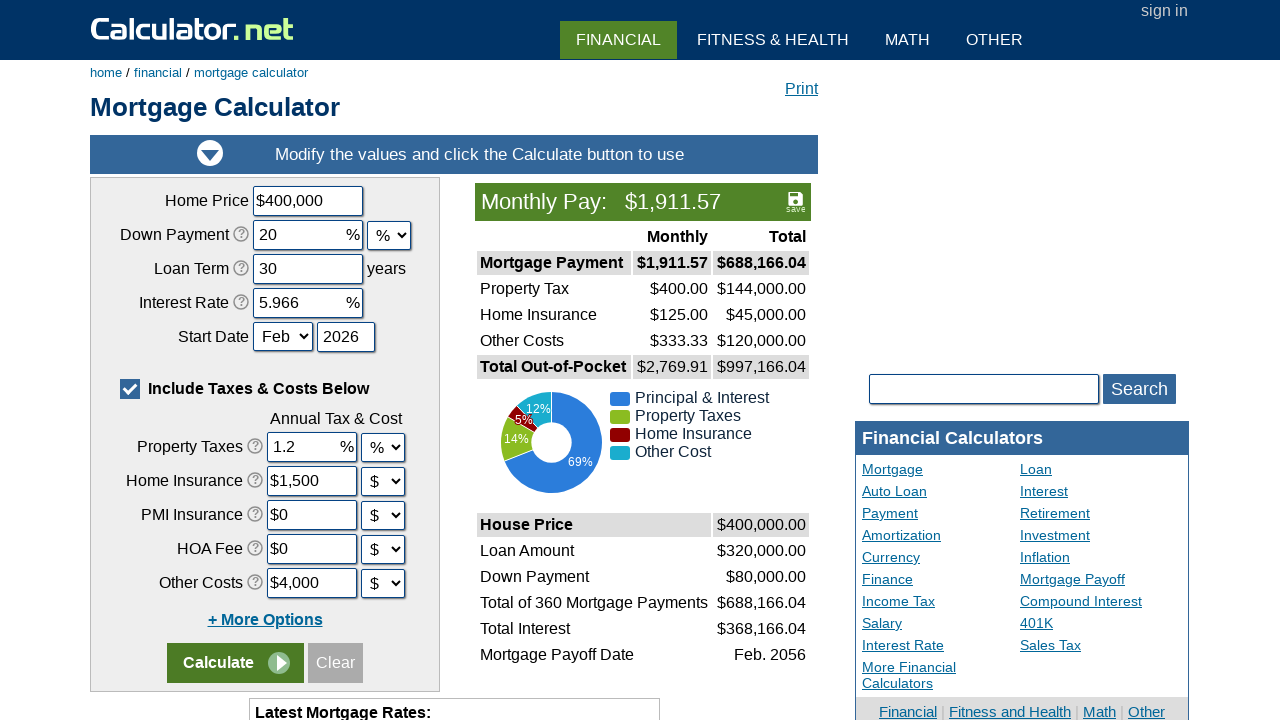

Clicked optional checkbox to enable additional options at (130, 389) on xpath=//input[@id='caddoptional']/following-sibling::span
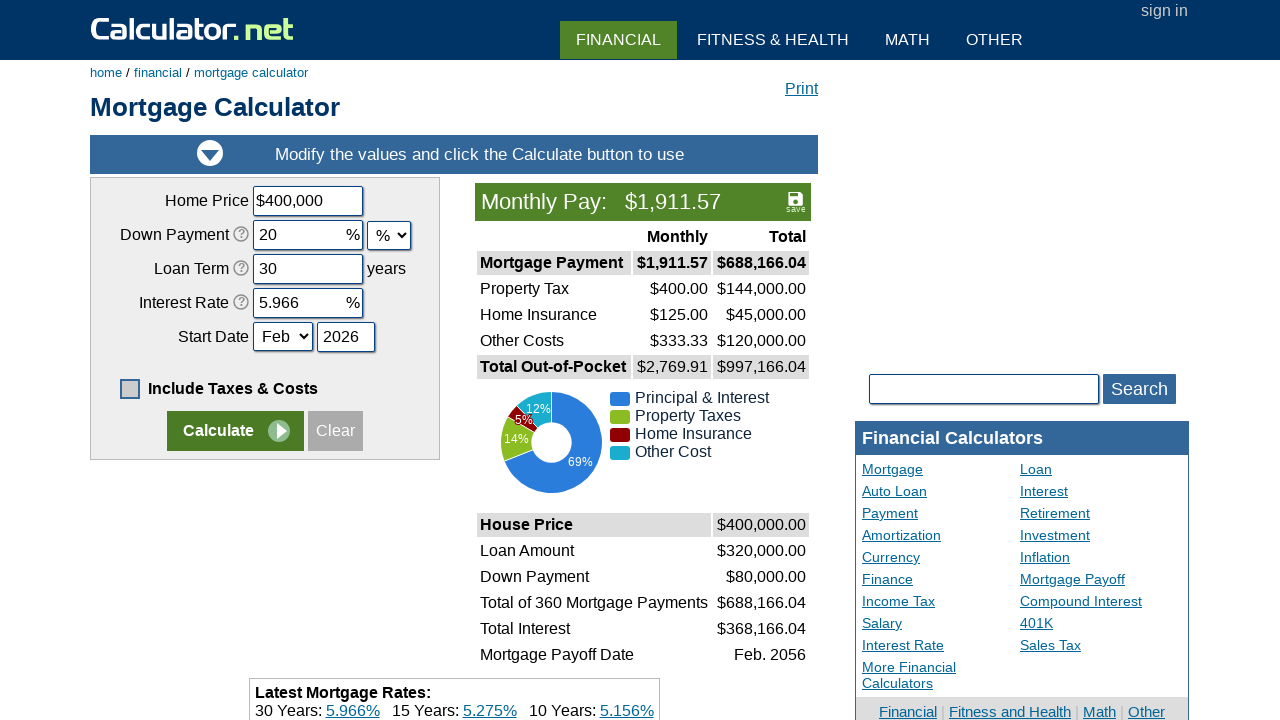

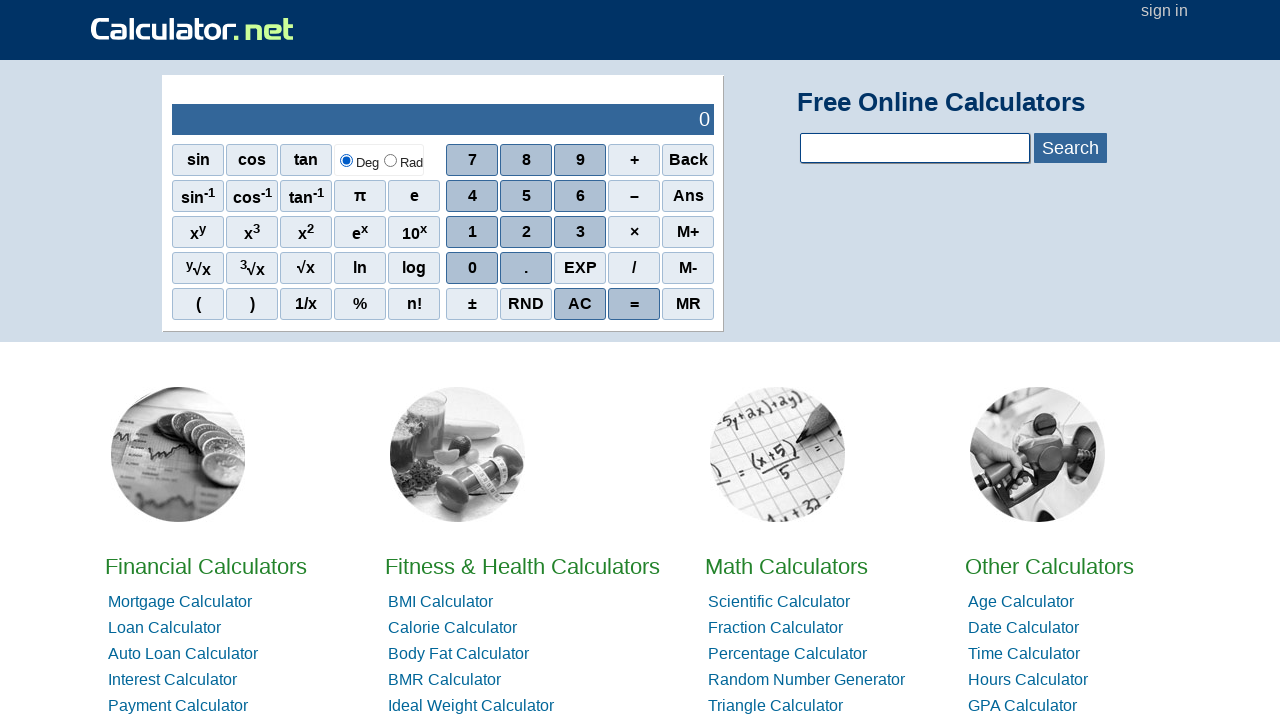